Tests a wait/verify functionality by clicking a verify button and asserting that the resulting message contains "successful"

Starting URL: http://suninjuly.github.io/wait1.html

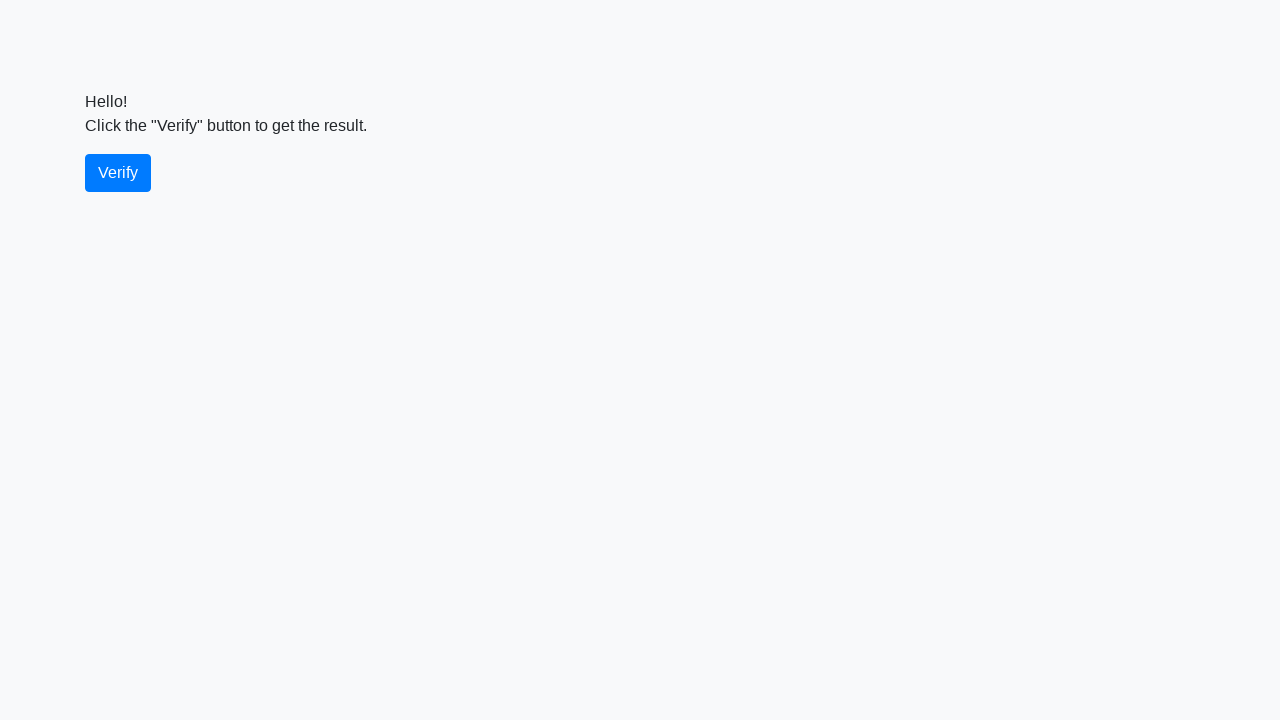

Navigated to test page
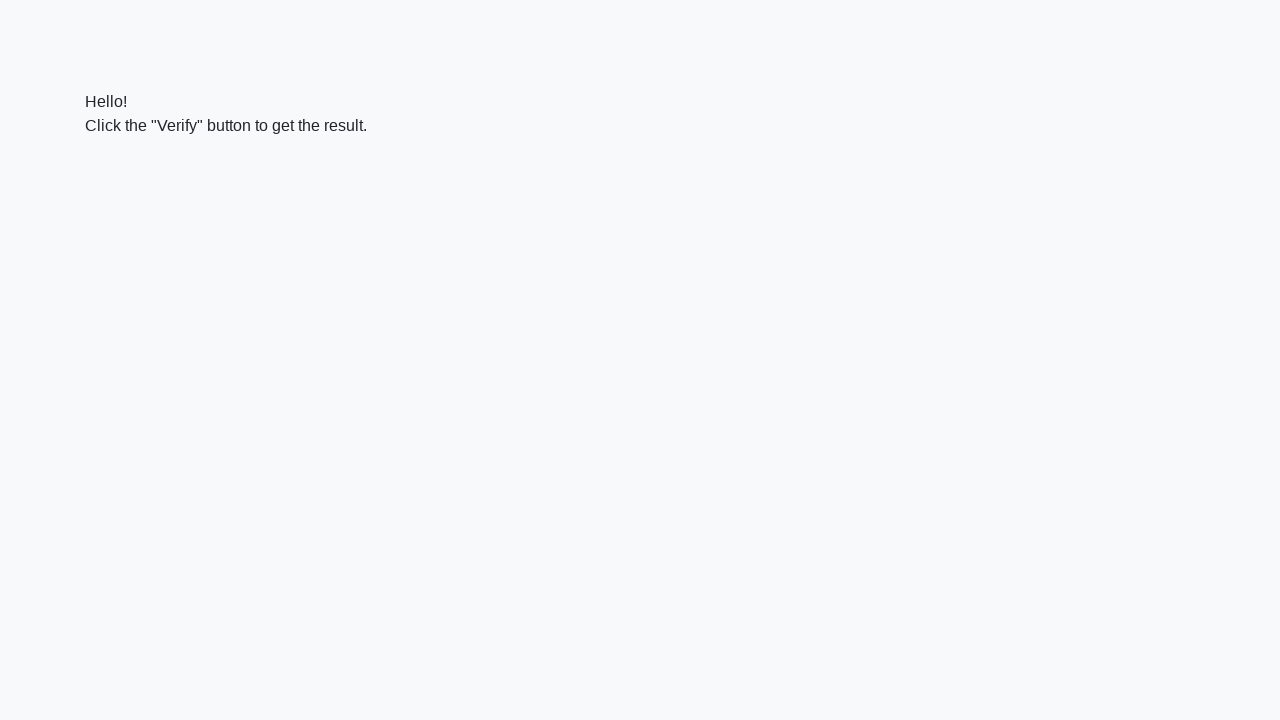

Clicked the verify button at (118, 173) on #verify
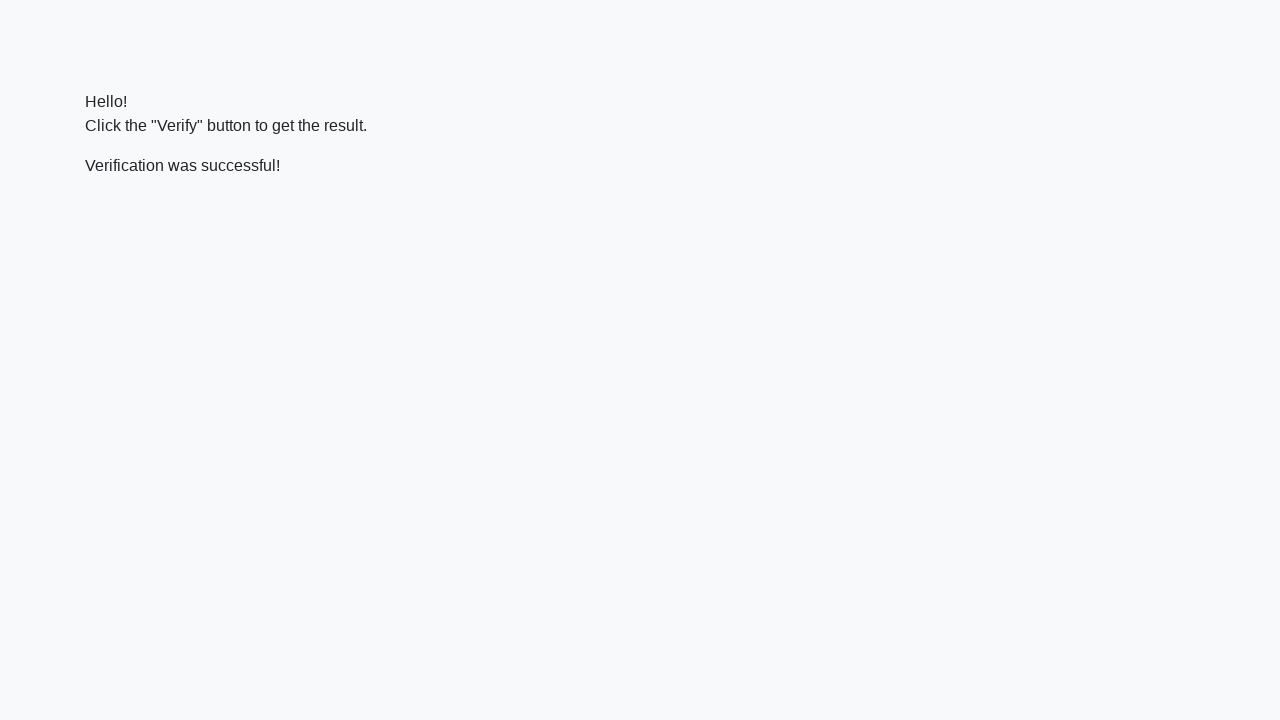

Success message appeared
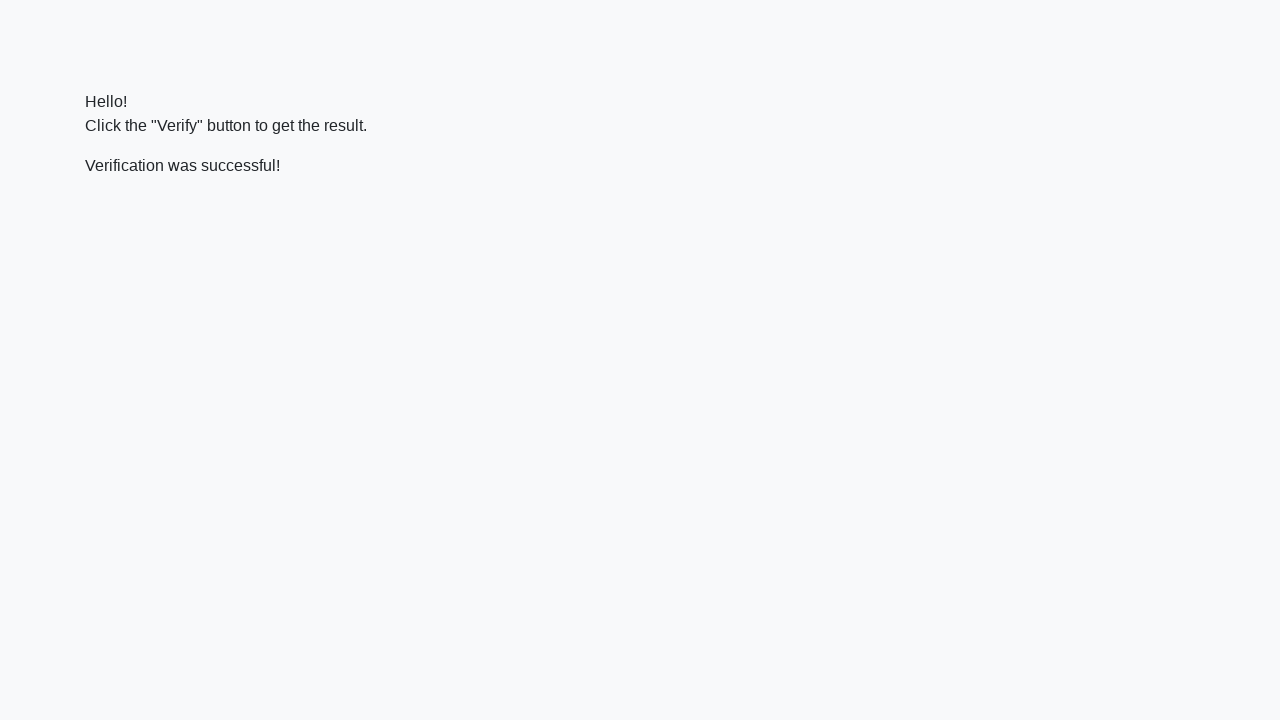

Verified that message contains 'successful'
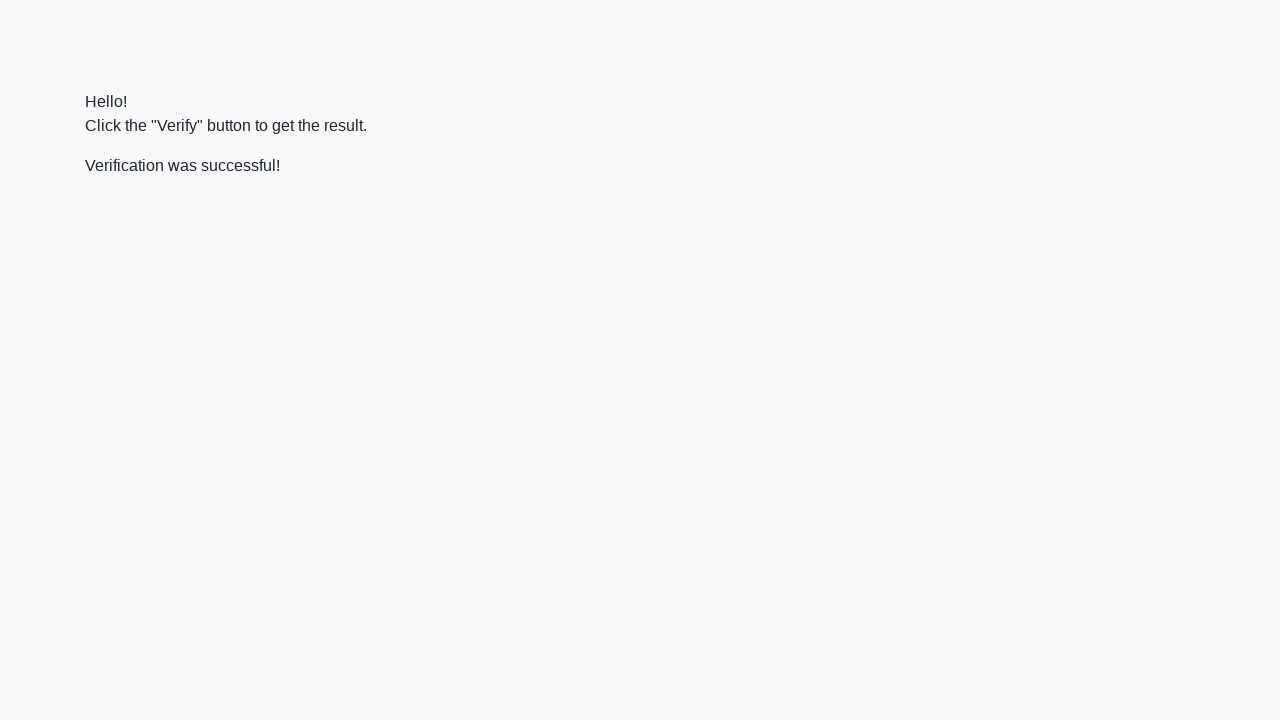

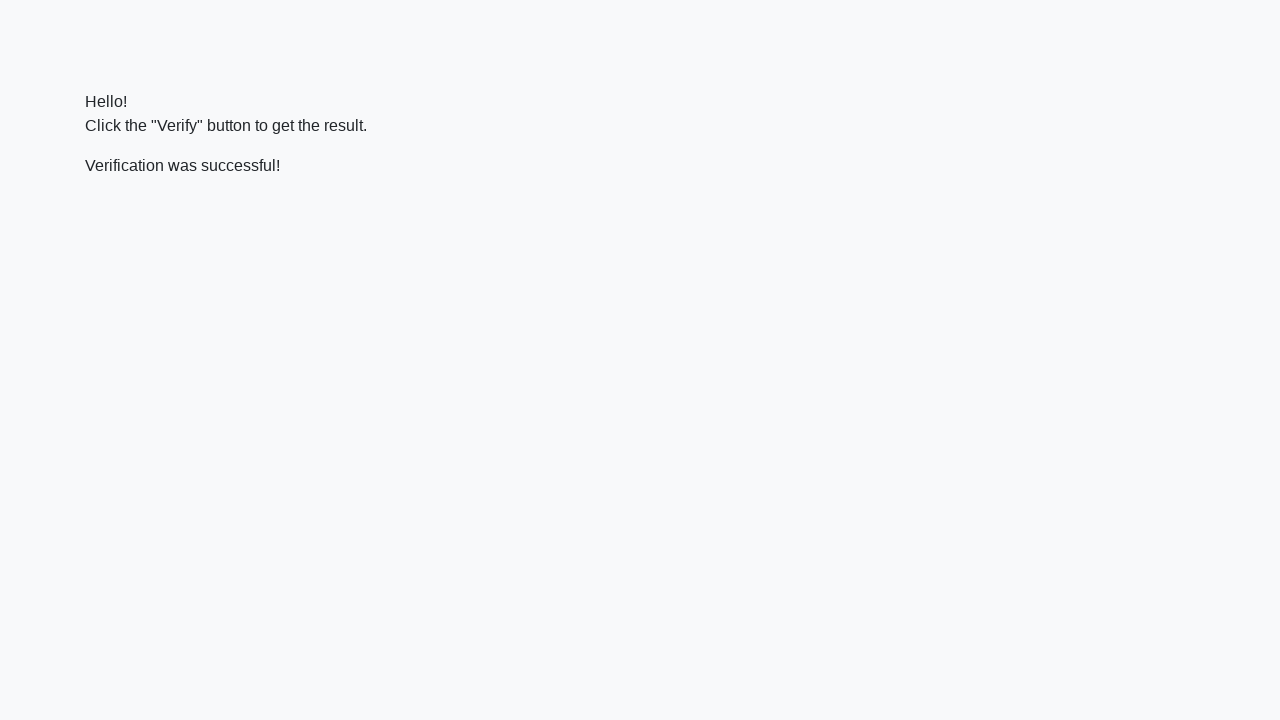